Tests the MarketPulse economic calendar by applying country filters (Türkiye), unchecking holidays, selecting a date range using the latest available year and date, and navigating the download menu options.

Starting URL: https://www.marketpulse.com/tools/economic-calendar/

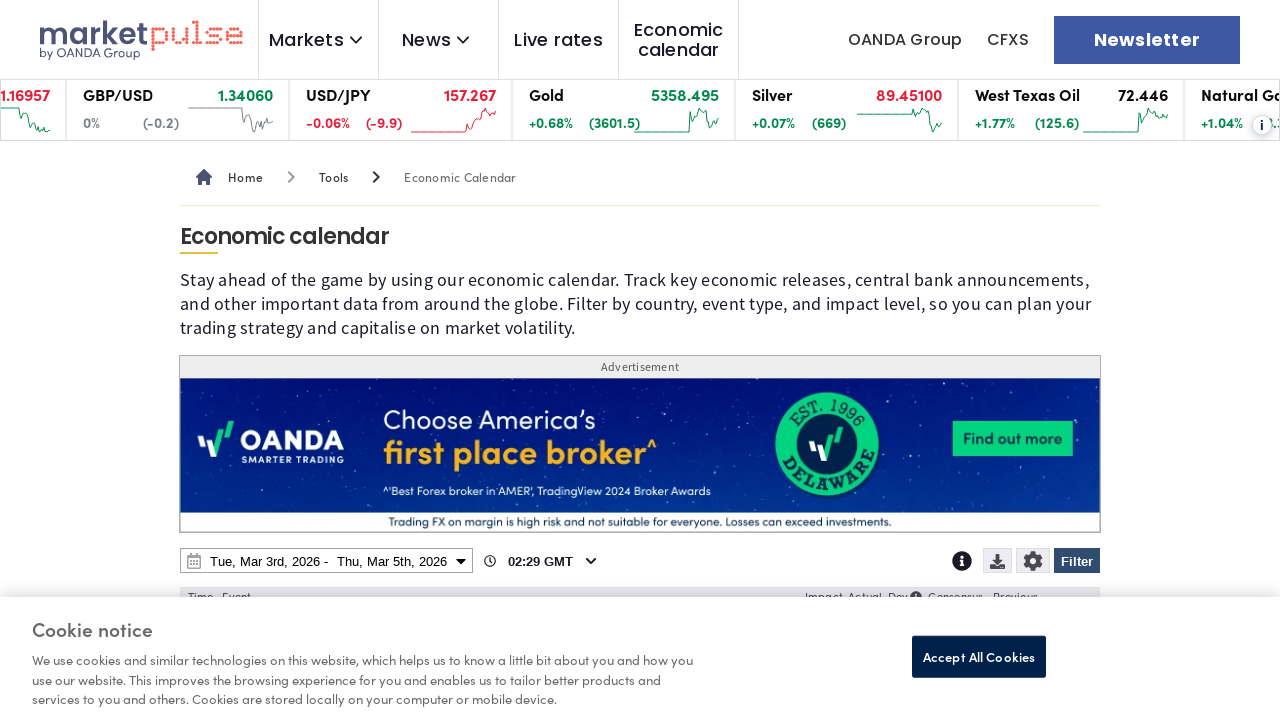

Page loaded (domcontentloaded state)
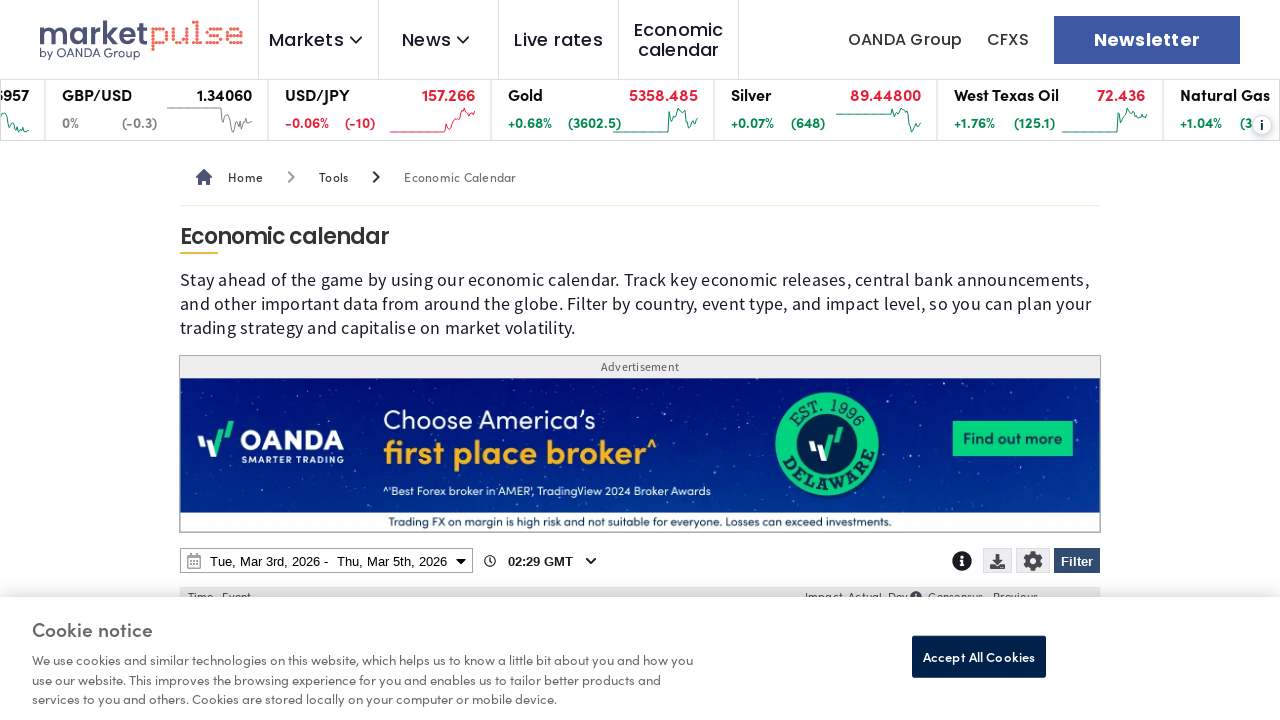

Clicked Filter button at (1077, 561) on internal:role=button[name="Filter"i]
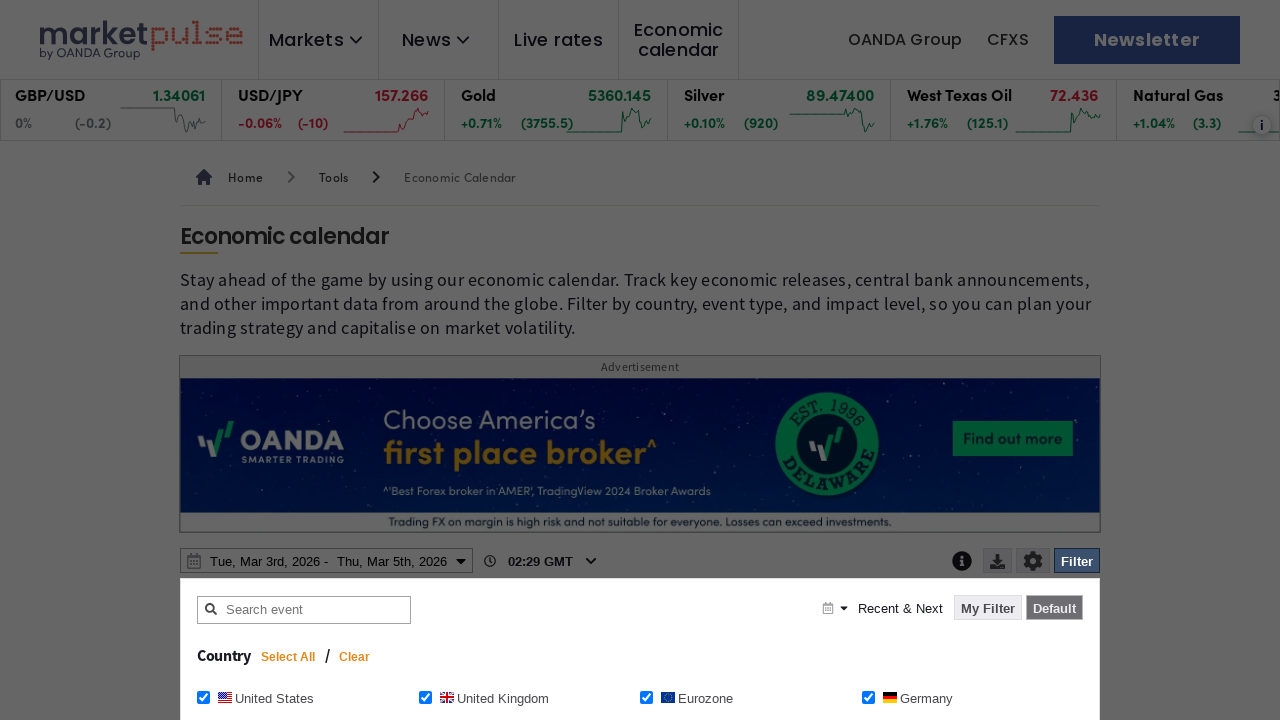

Clear button appeared
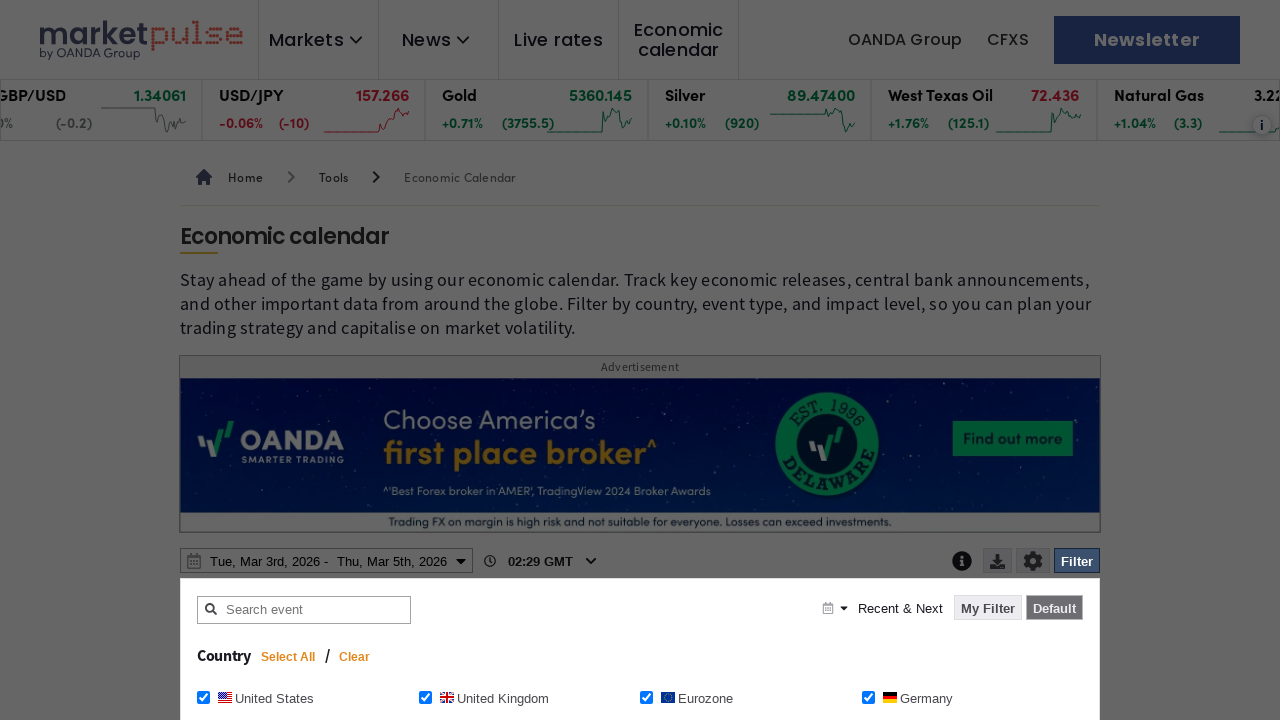

Waited 1200ms for filter UI to stabilize
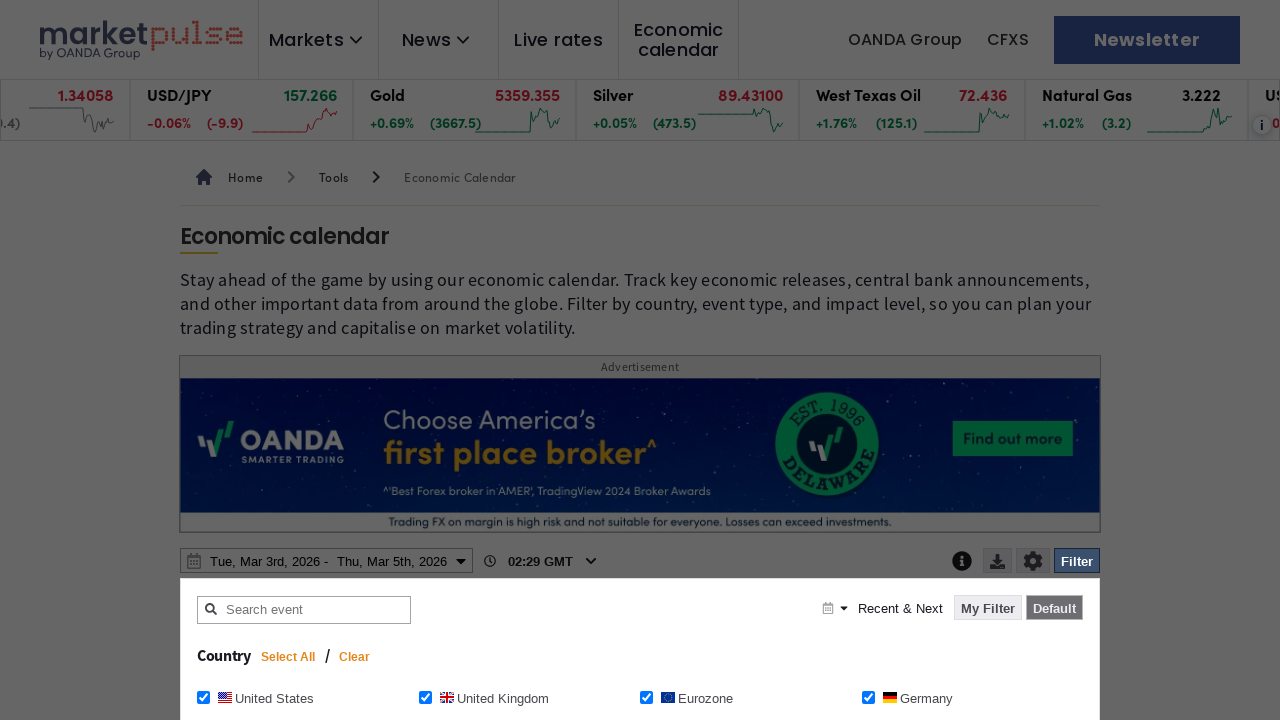

Clicked Clear button to reset filters at (355, 657) on internal:role=button[name="Clear"i]
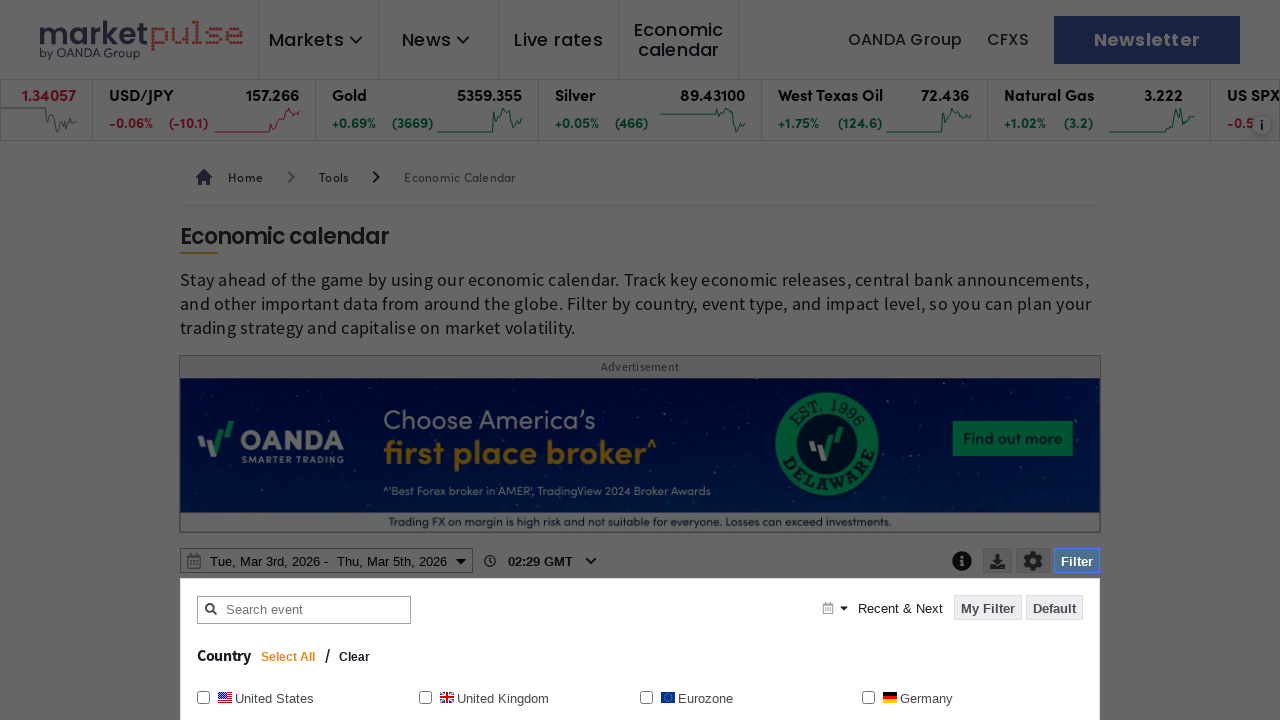

Waited 1200ms after clearing filters
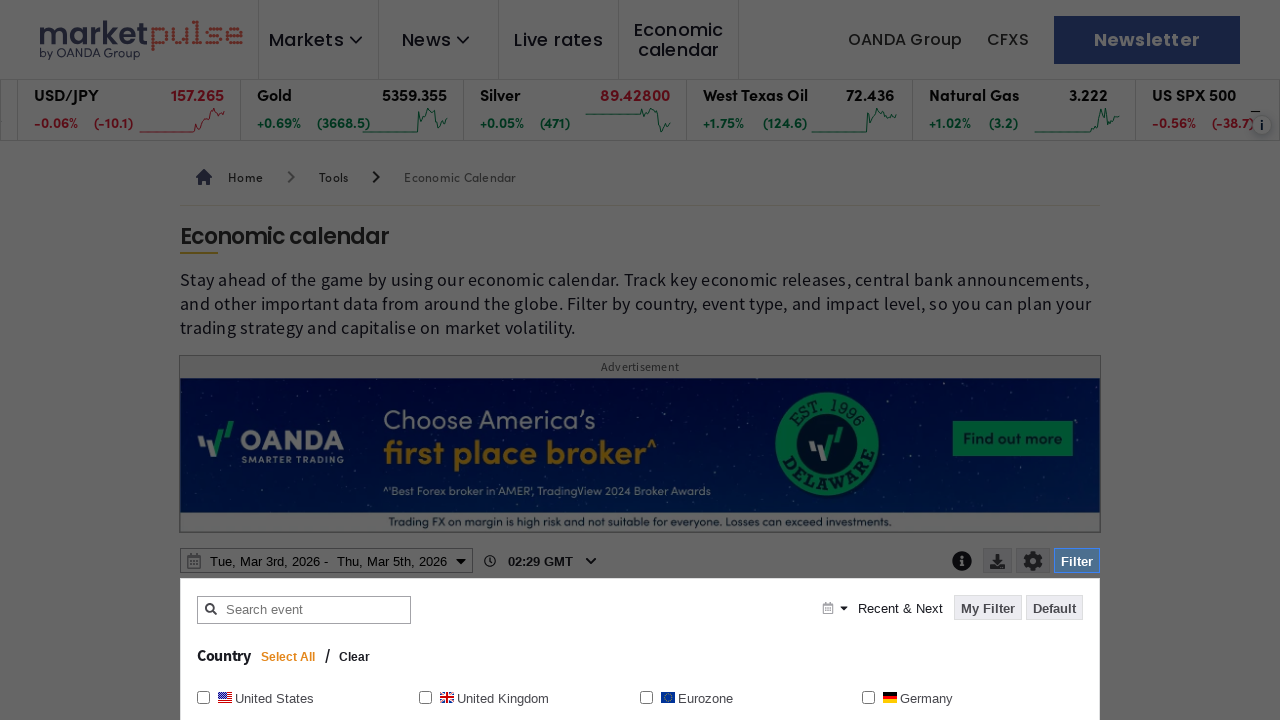

Checked Türkiye country filter at (646, 360) on internal:role=checkbox[name="Türkiye Türkiye"i]
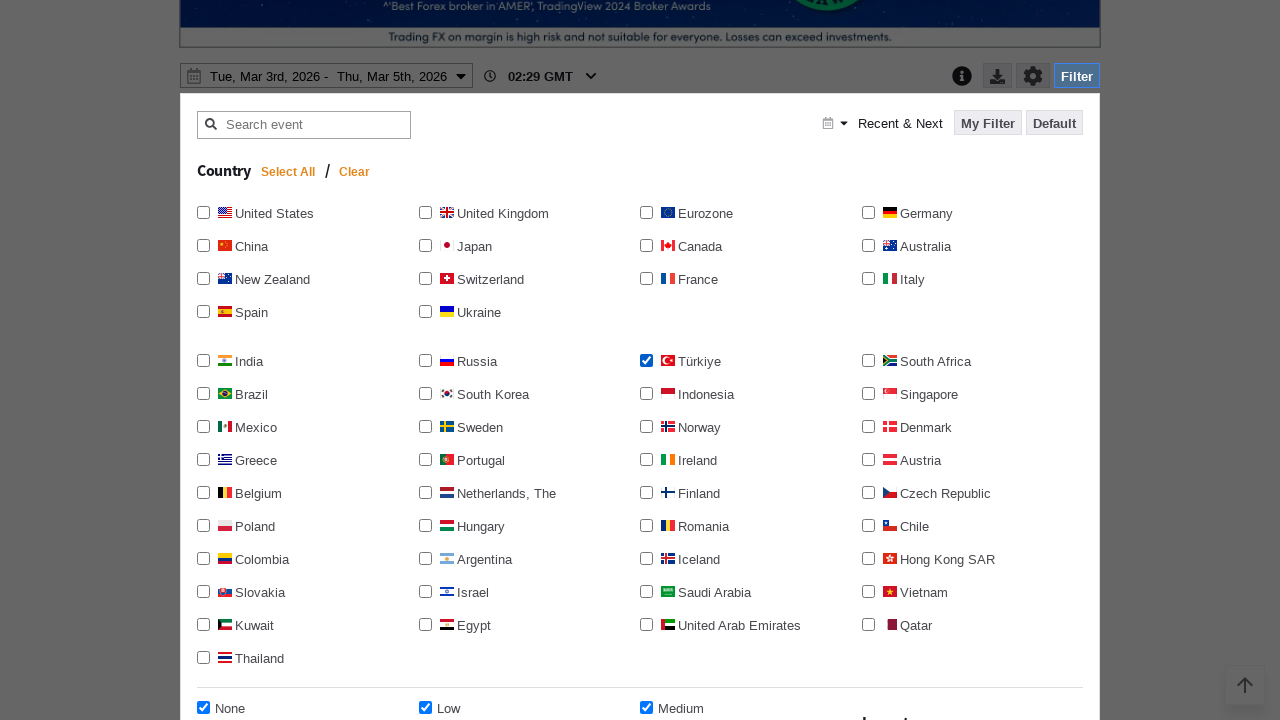

Waited 1200ms after selecting Türkiye
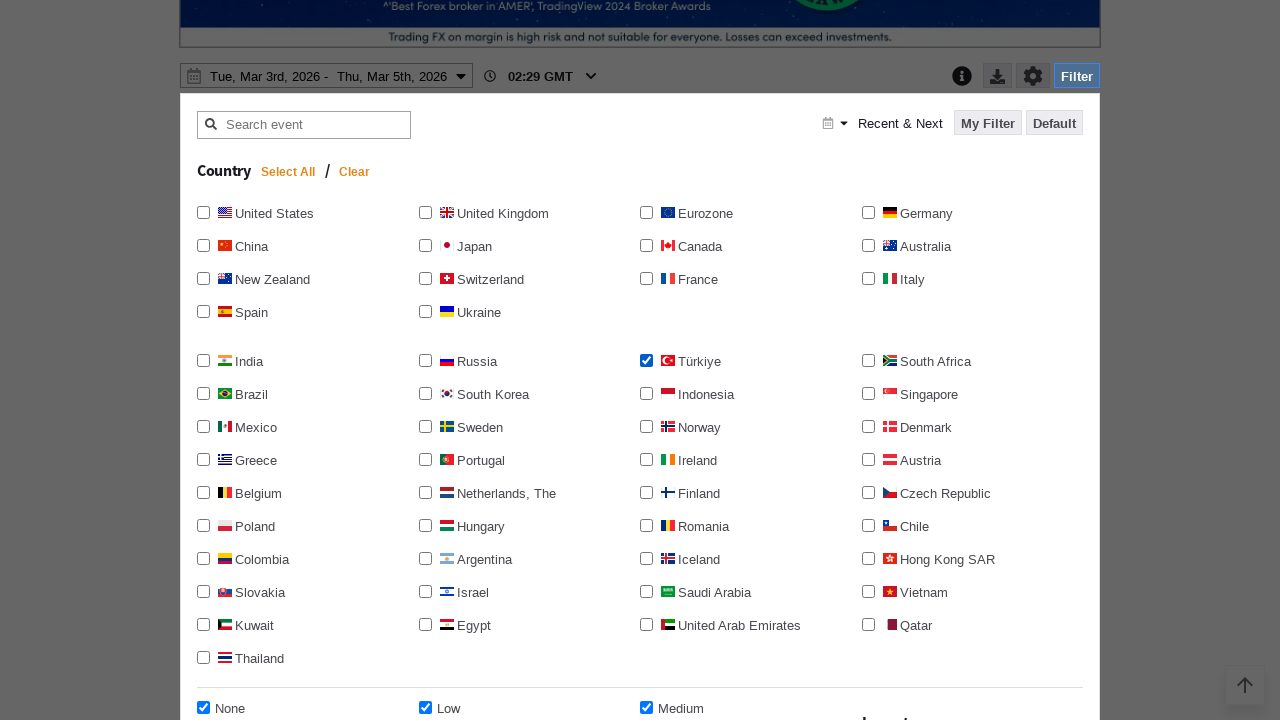

Unchecked Holidays checkbox at (868, 360) on internal:role=checkbox[name="Holidays"i]
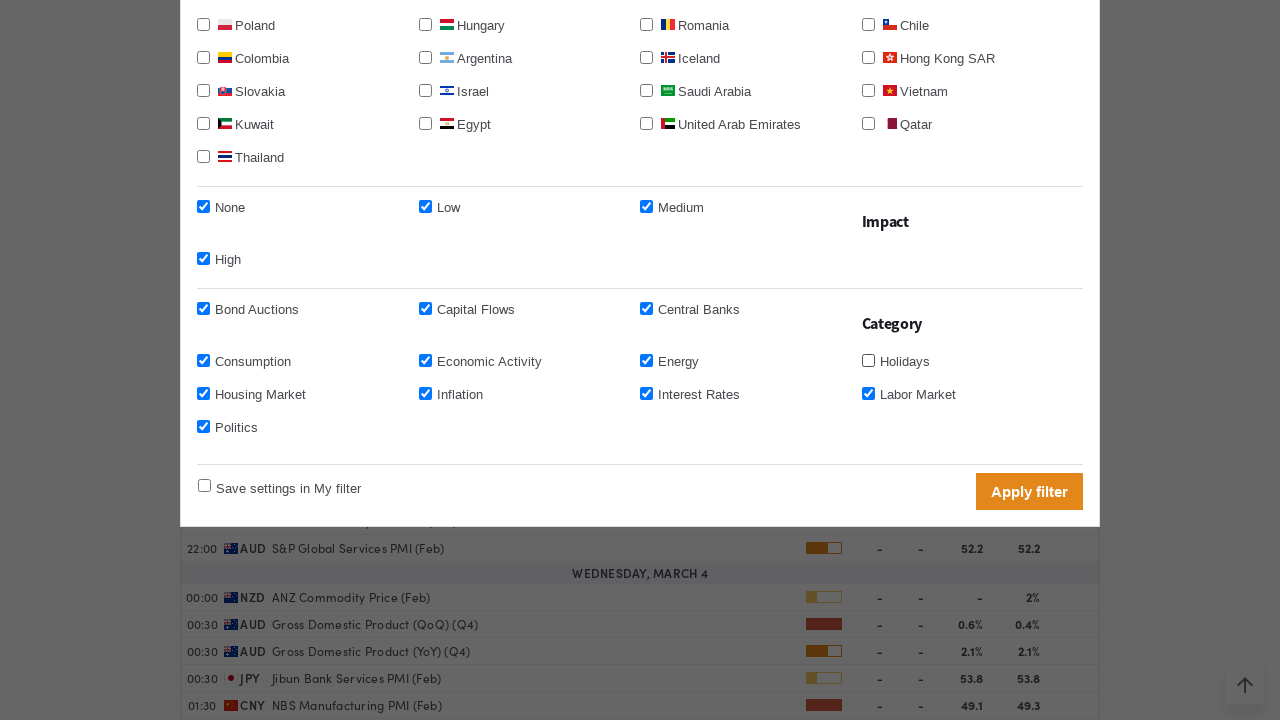

Waited 1200ms after holiday filter adjustment
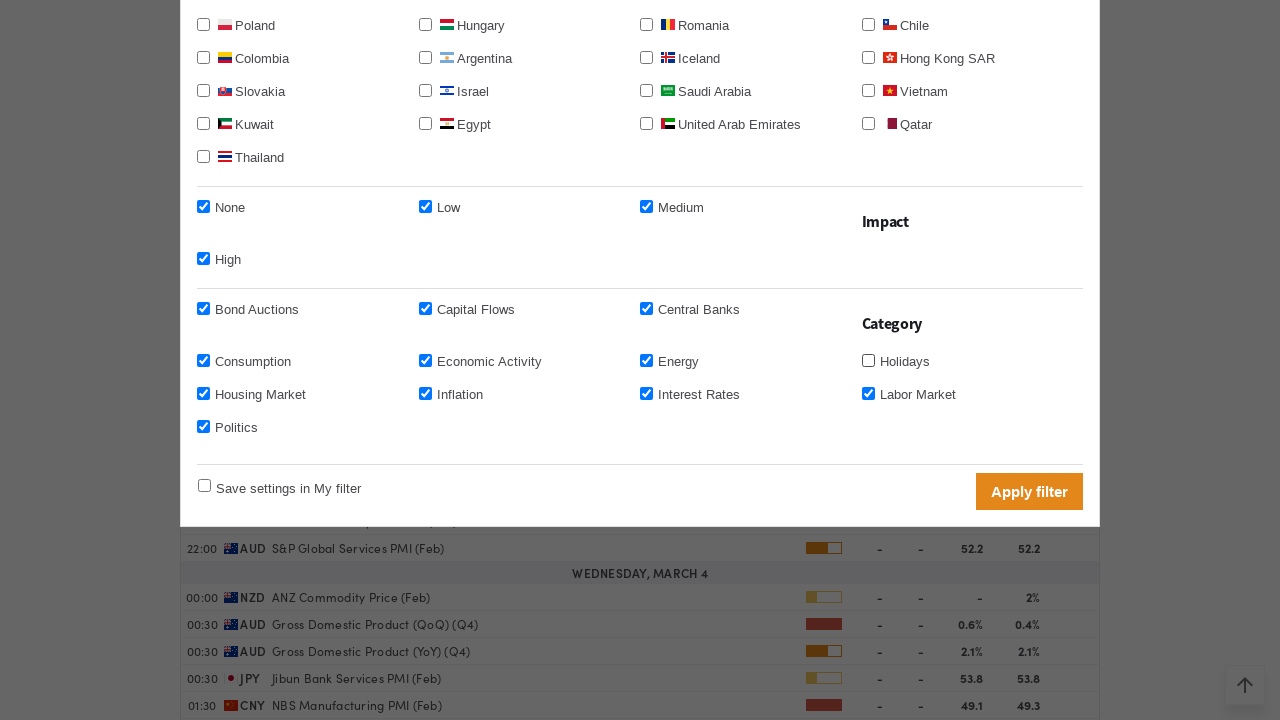

Clicked Apply filter button at (1030, 491) on internal:role=button[name="Apply filter"i]
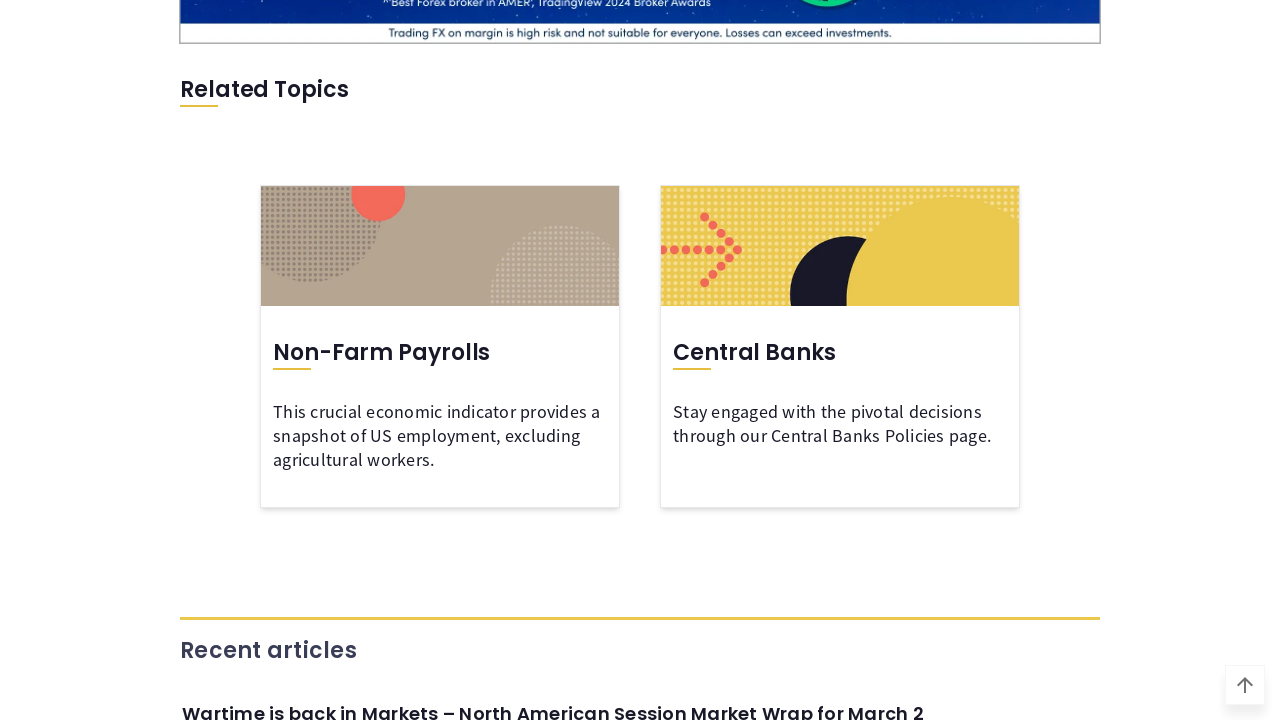

Waited 1200ms after applying filters
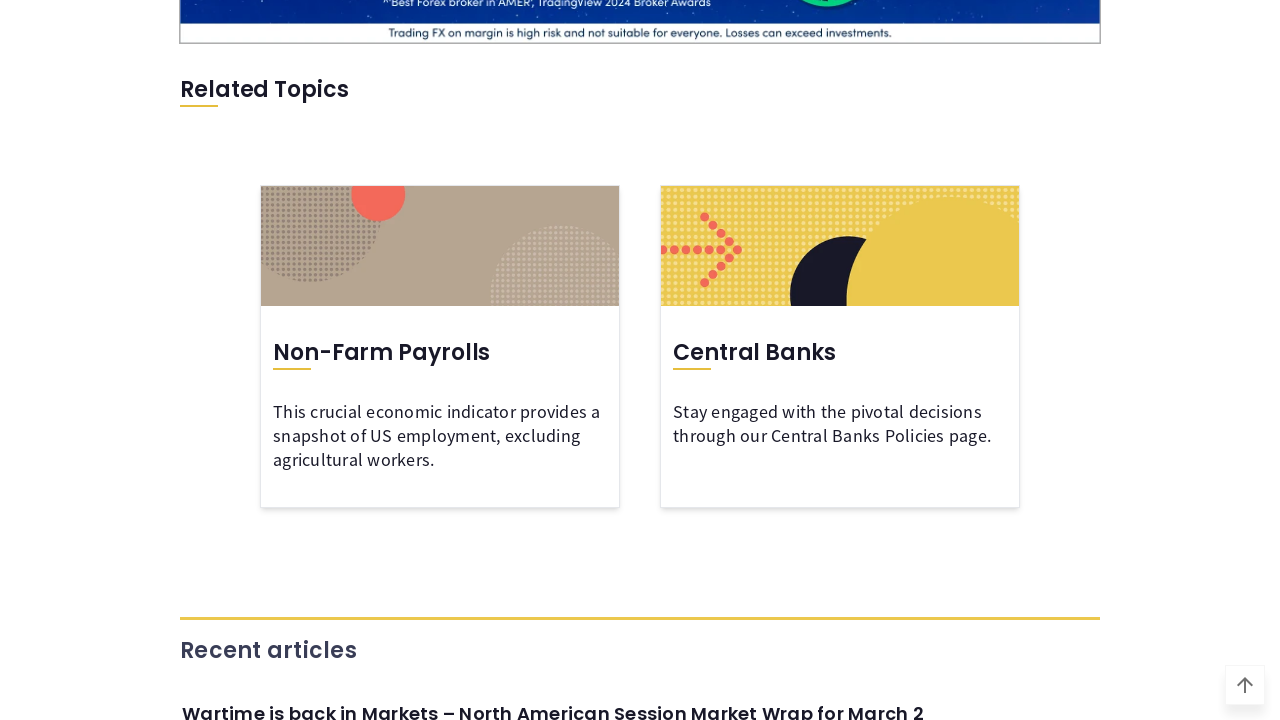

Clicked date range button to open date picker at (326, 361) on internal:role=button[name=/^.* - .*$/]
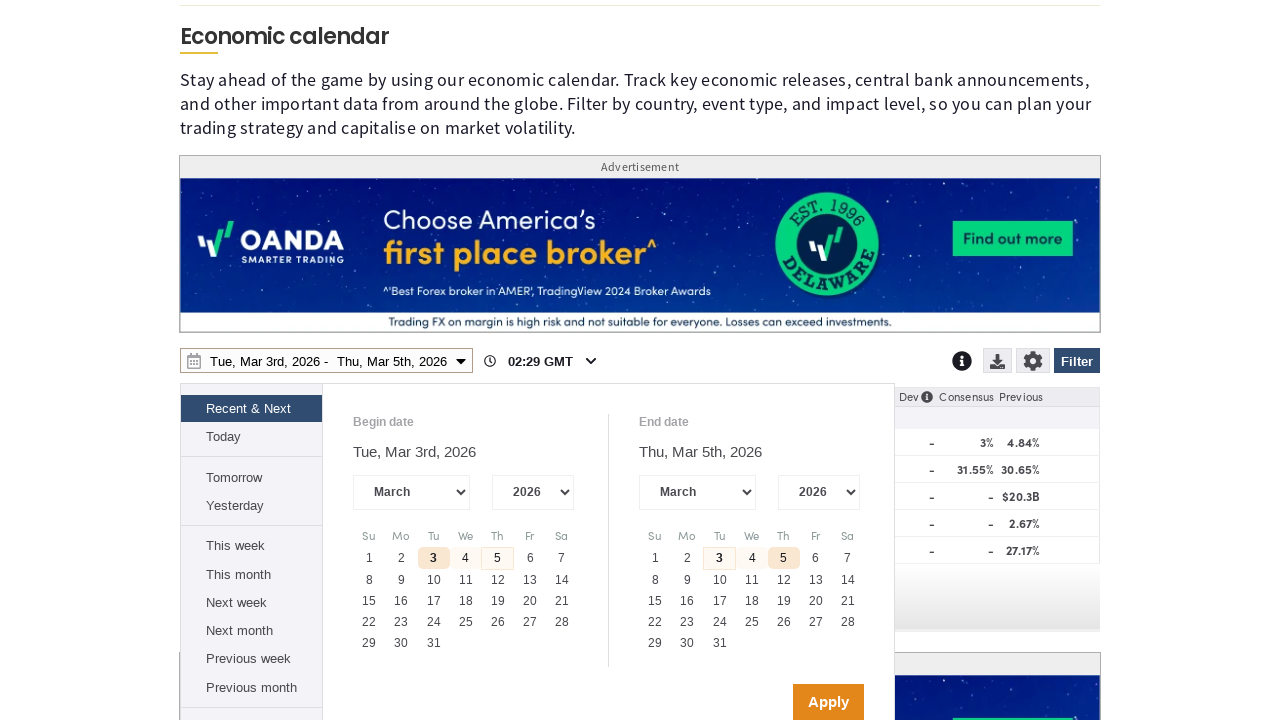

Waited 1200ms for date picker to appear
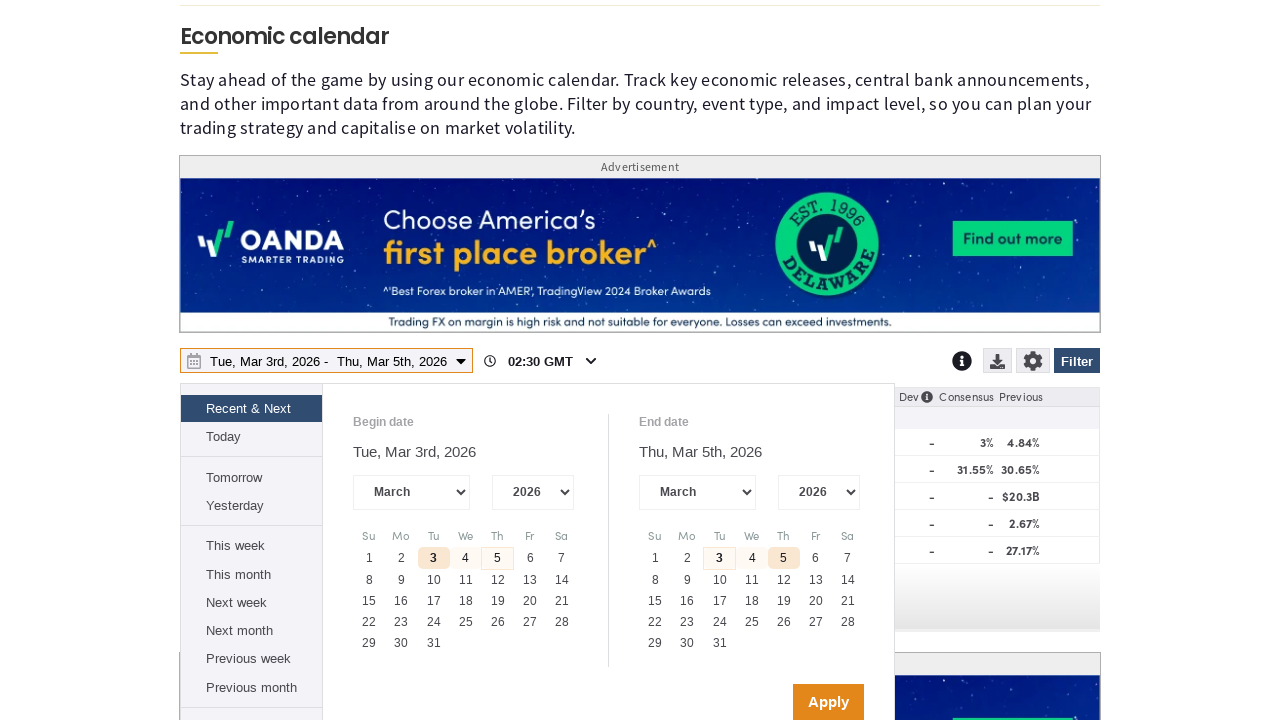

Year selector element loaded
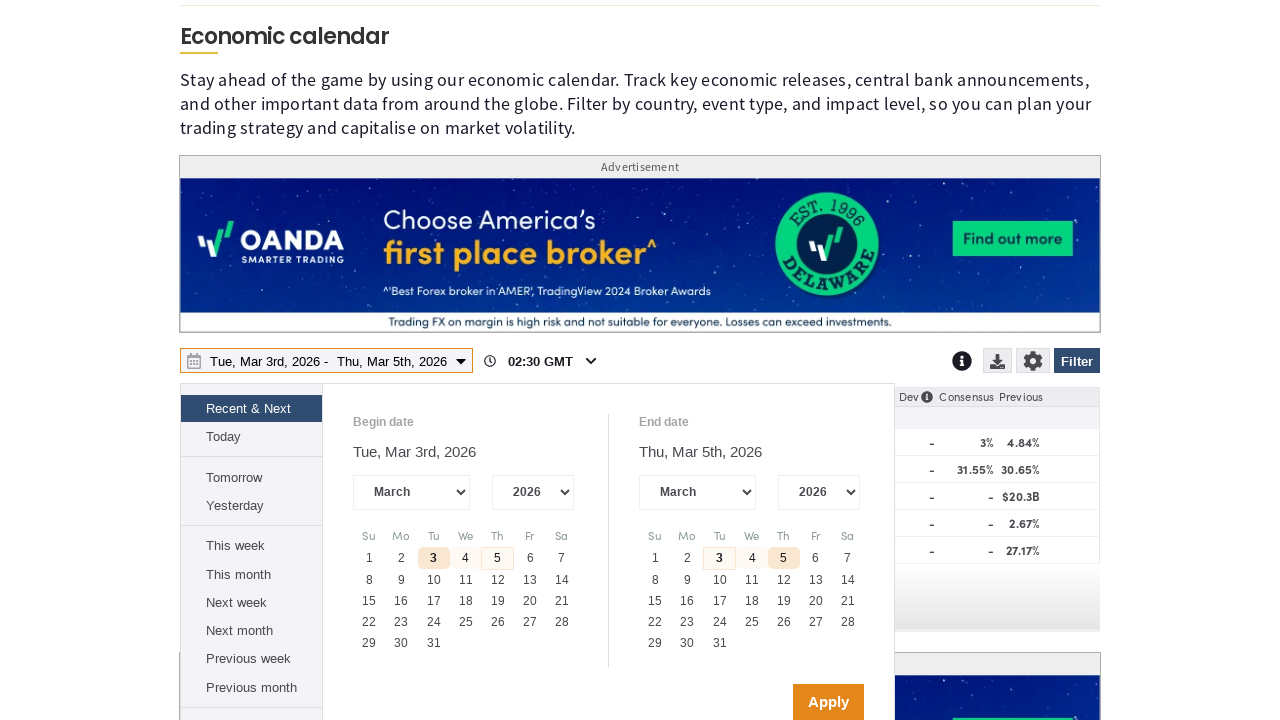

Selected latest available year: 2027 on internal:role=combobox >> nth=3
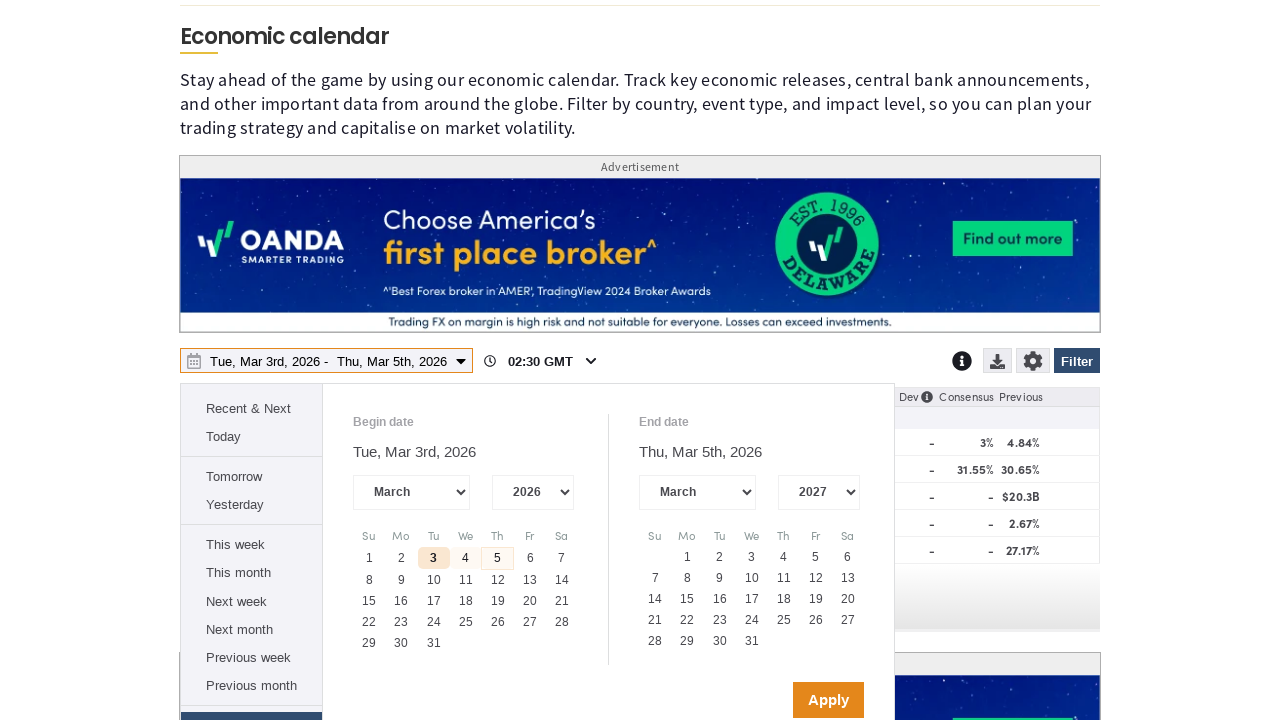

Waited 1200ms after year selection
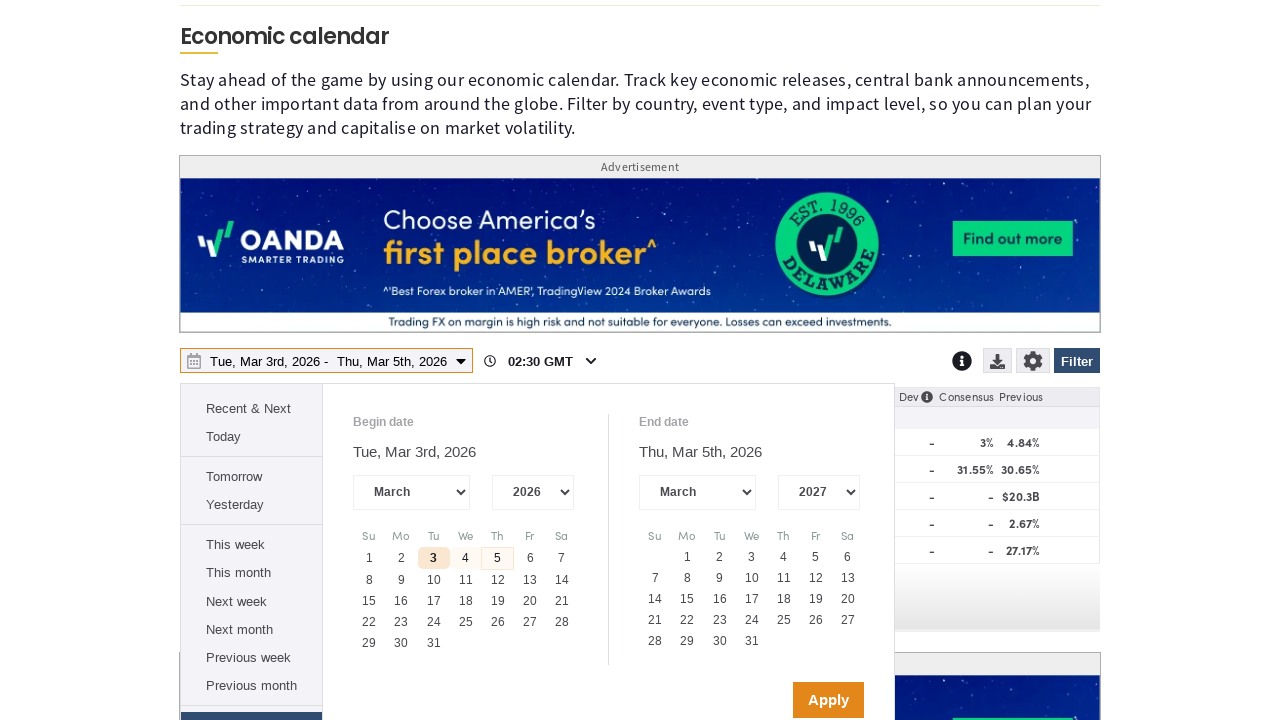

Waited for calendar grid to render
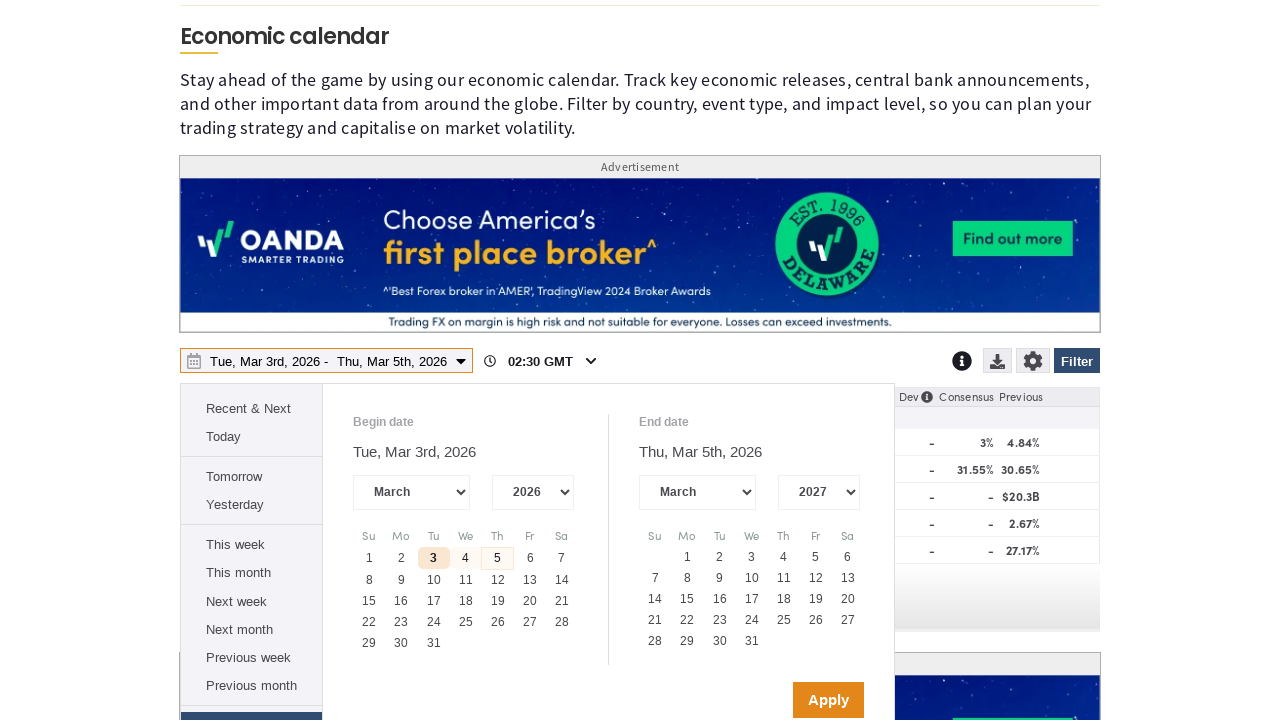

Clicked the last available day in the date picker at (752, 641) on div[role='gridcell']:not([aria-disabled='true']) >> nth=-1
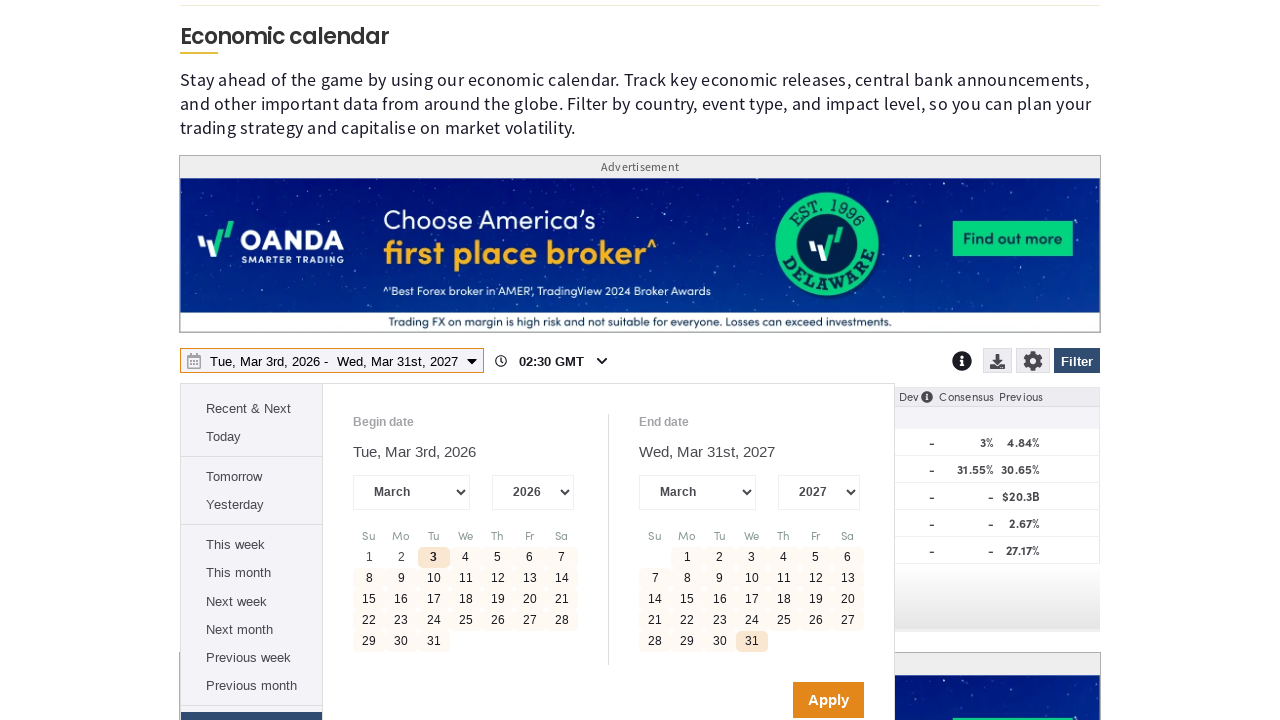

Waited 1200ms after day selection
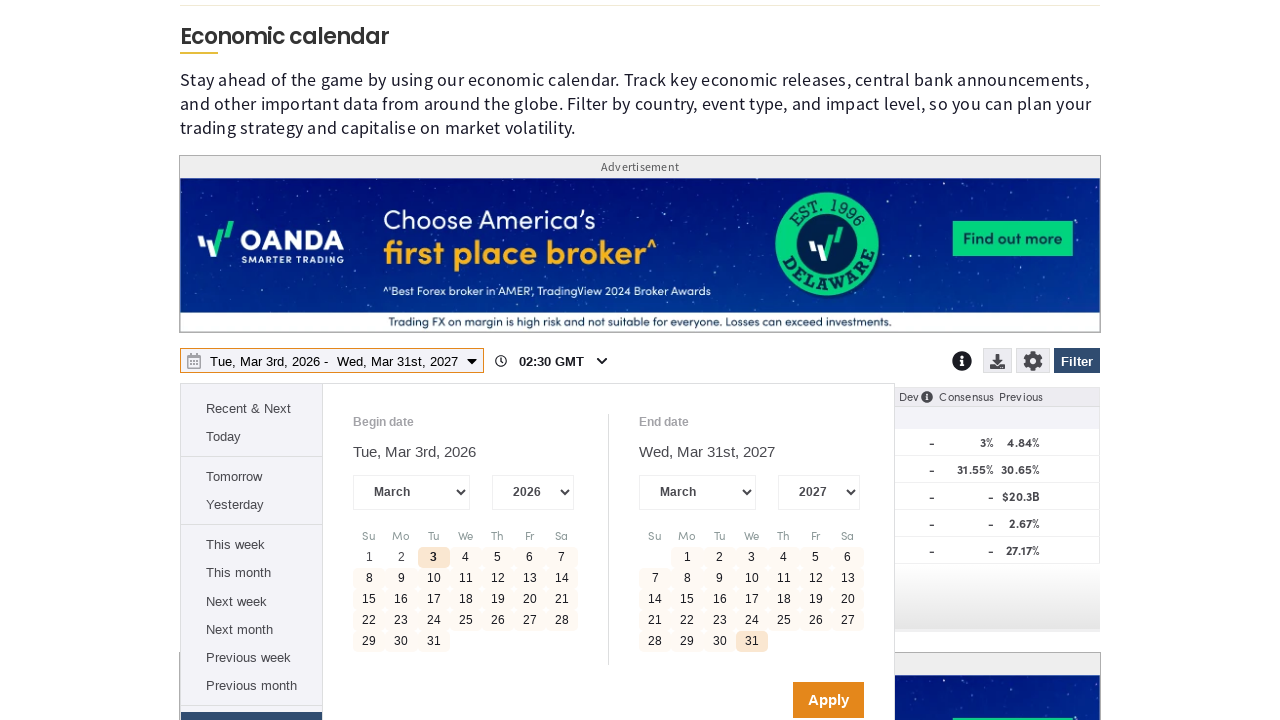

Clicked Apply button to confirm date range selection at (828, 700) on internal:role=button[name="Apply"i]
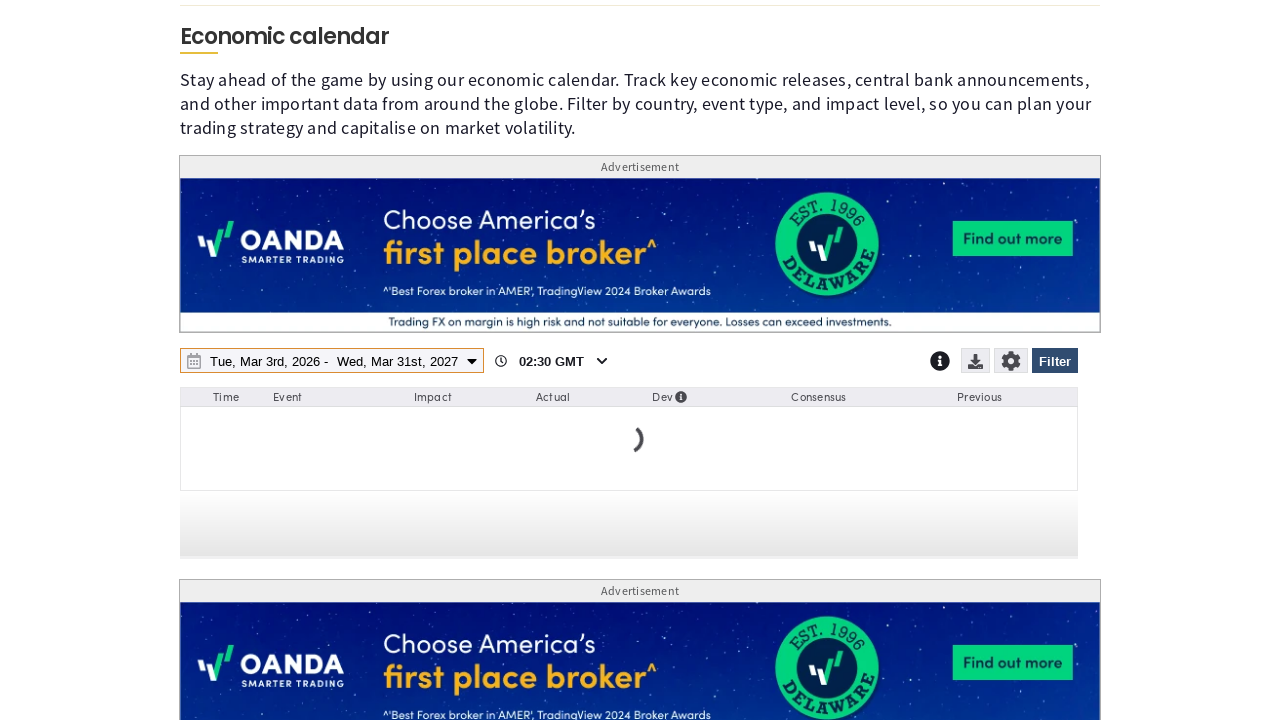

Waited 1500ms for calendar to close and data to update
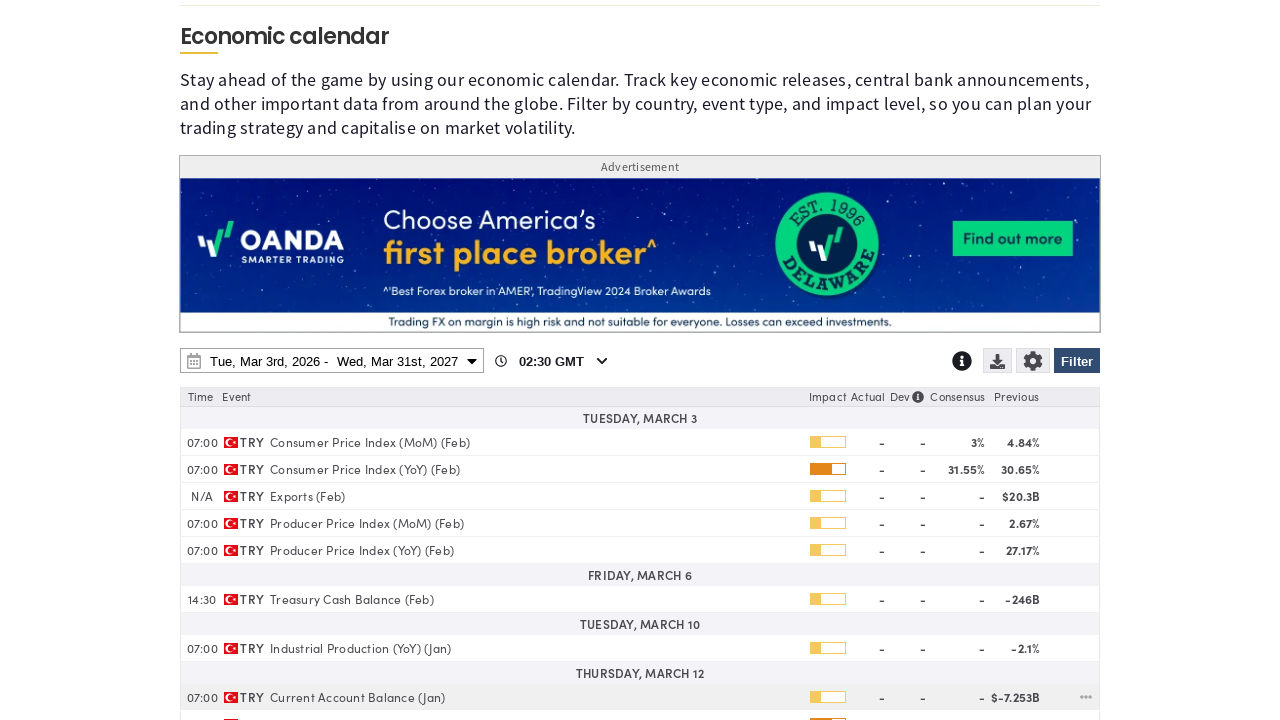

Clicked download menu to open at (1000, 363) on .fxs_selectable-wrapper
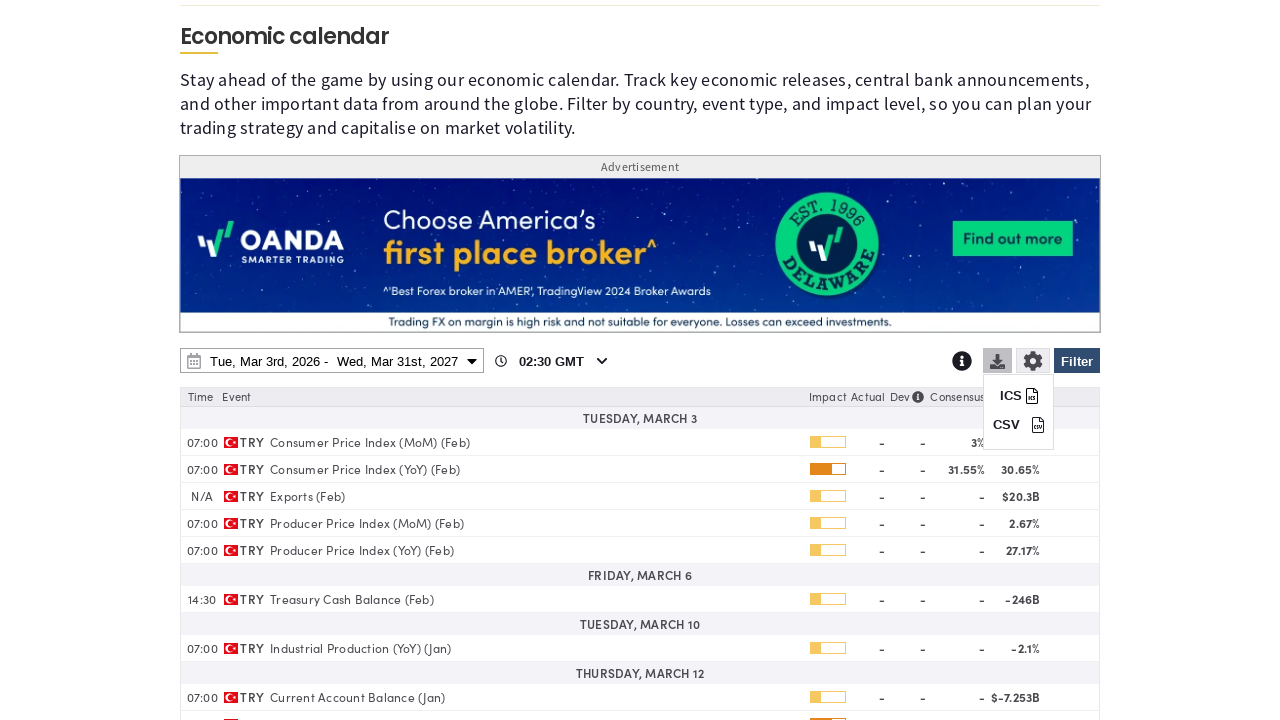

Download menu options loaded
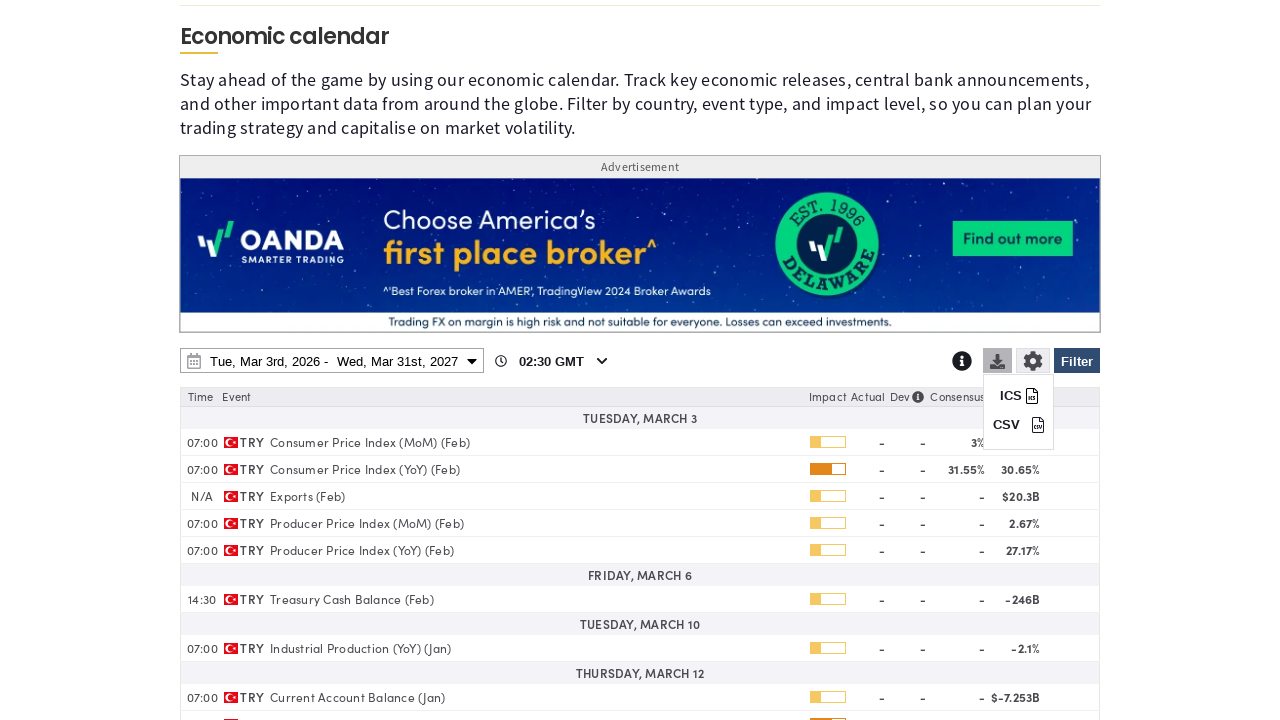

Clicked ICS download option at (1018, 396) on internal:role=button[name="ICS"i]
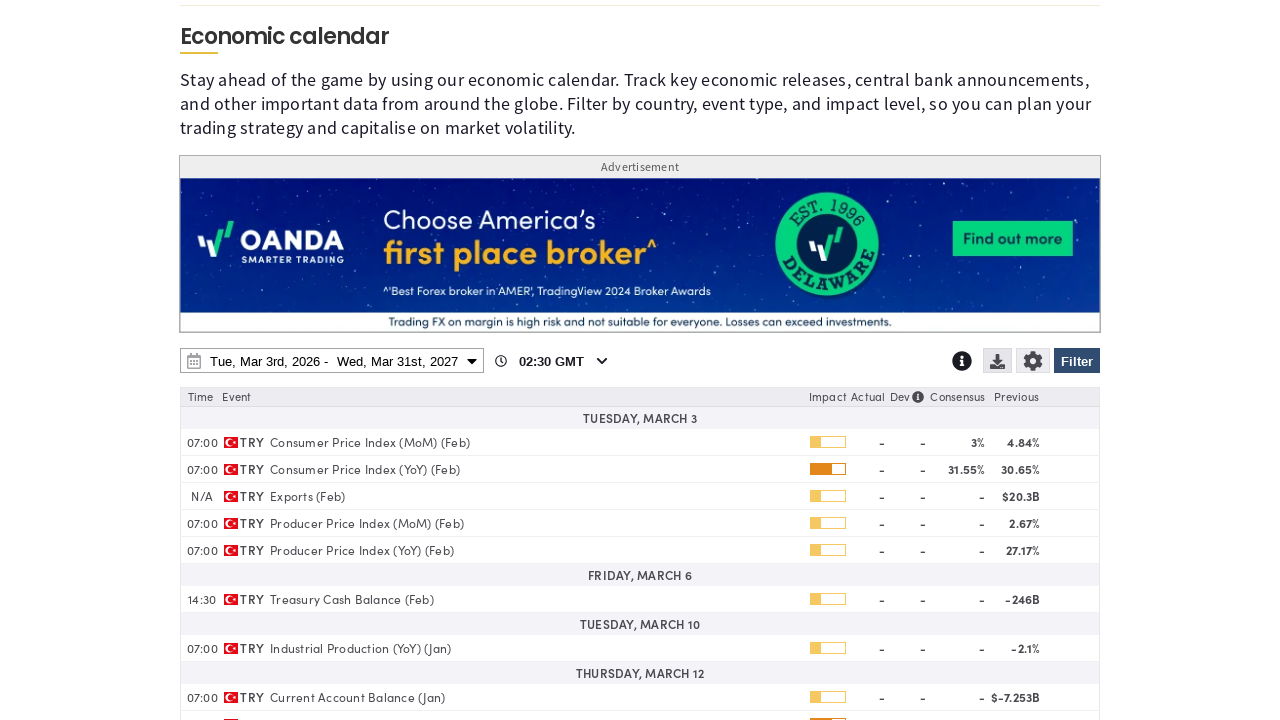

Waited 1200ms after ICS option click
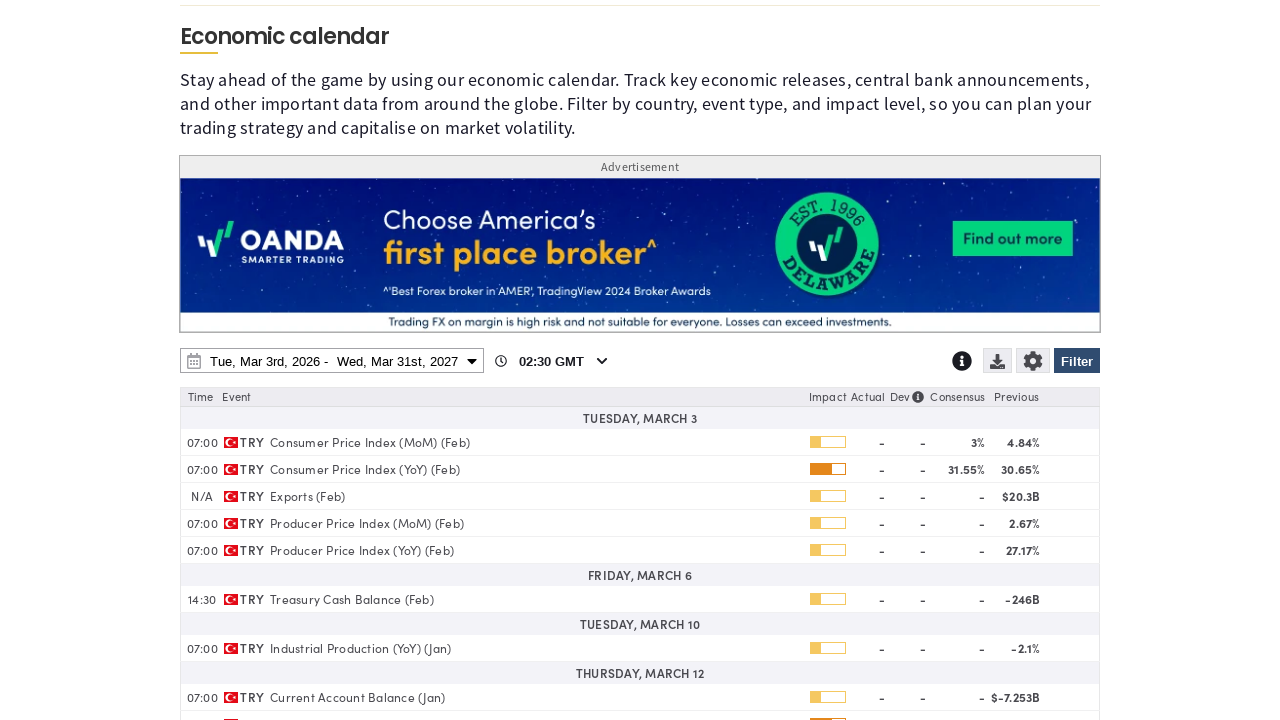

Clicked download menu again to access CSV option at (1000, 363) on .fxs_selectable-wrapper
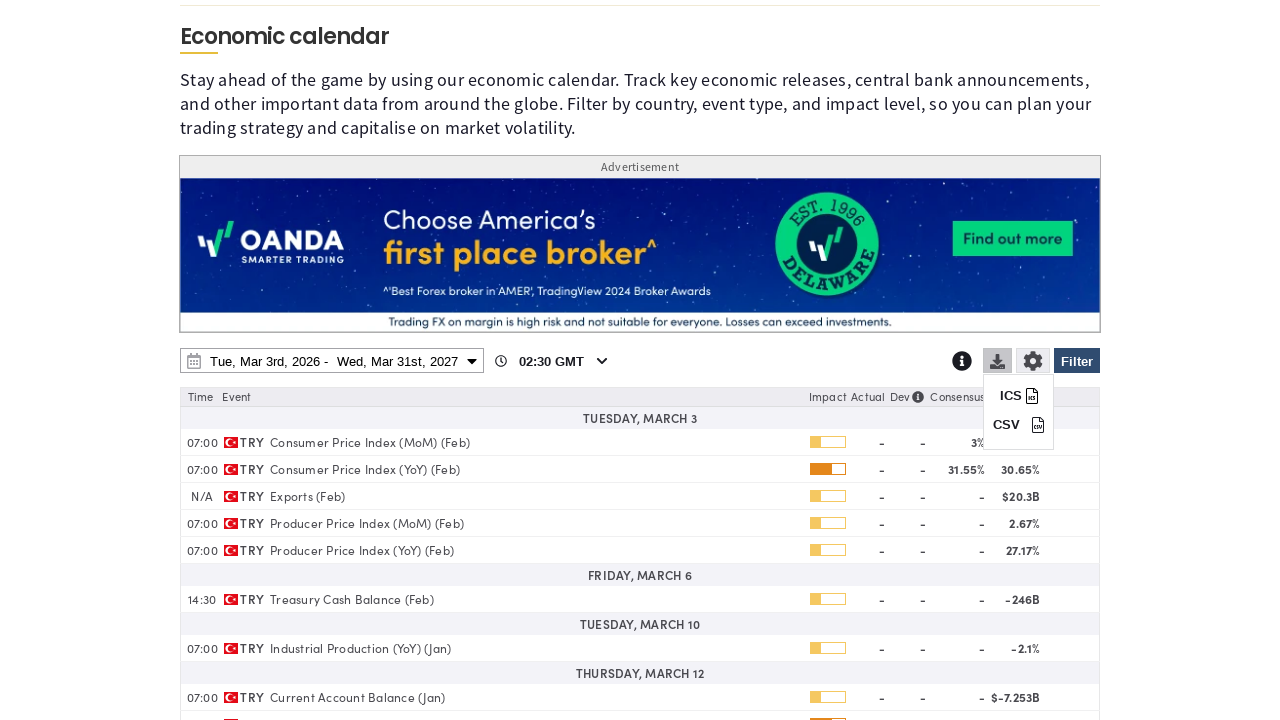

CSV download option is available
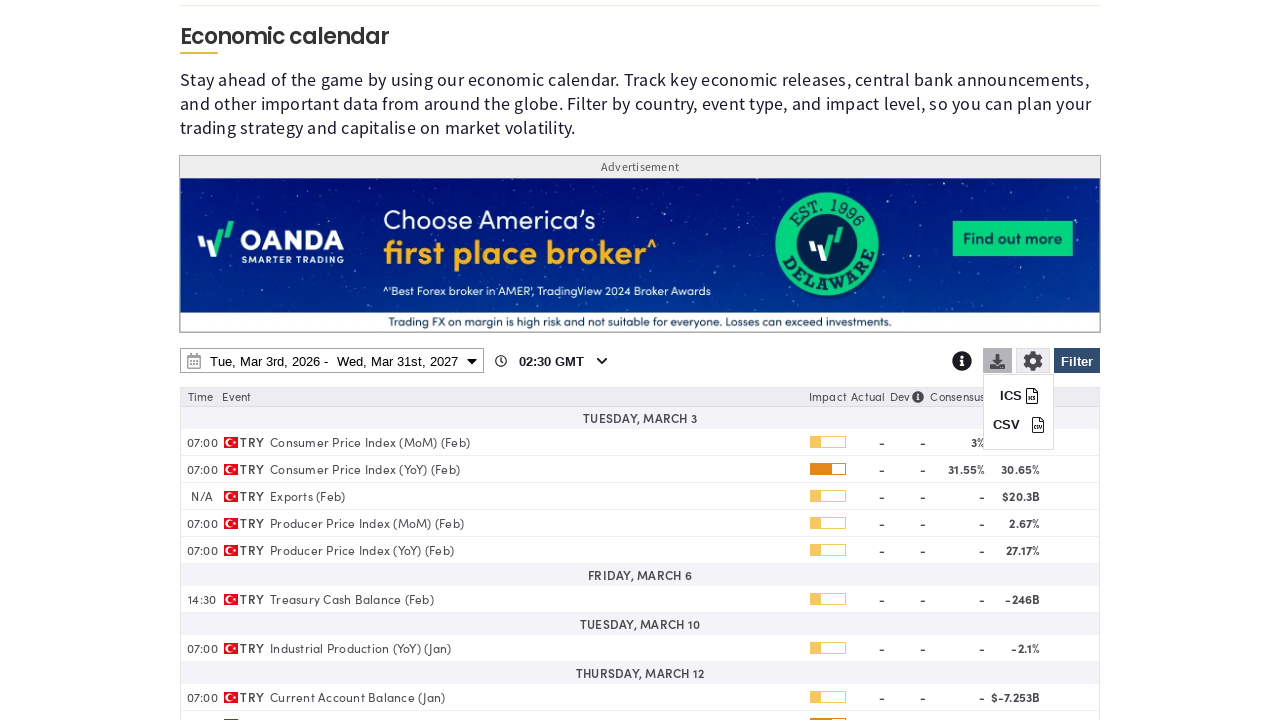

Clicked CSV download option at (1018, 425) on internal:role=button[name="CSV"i]
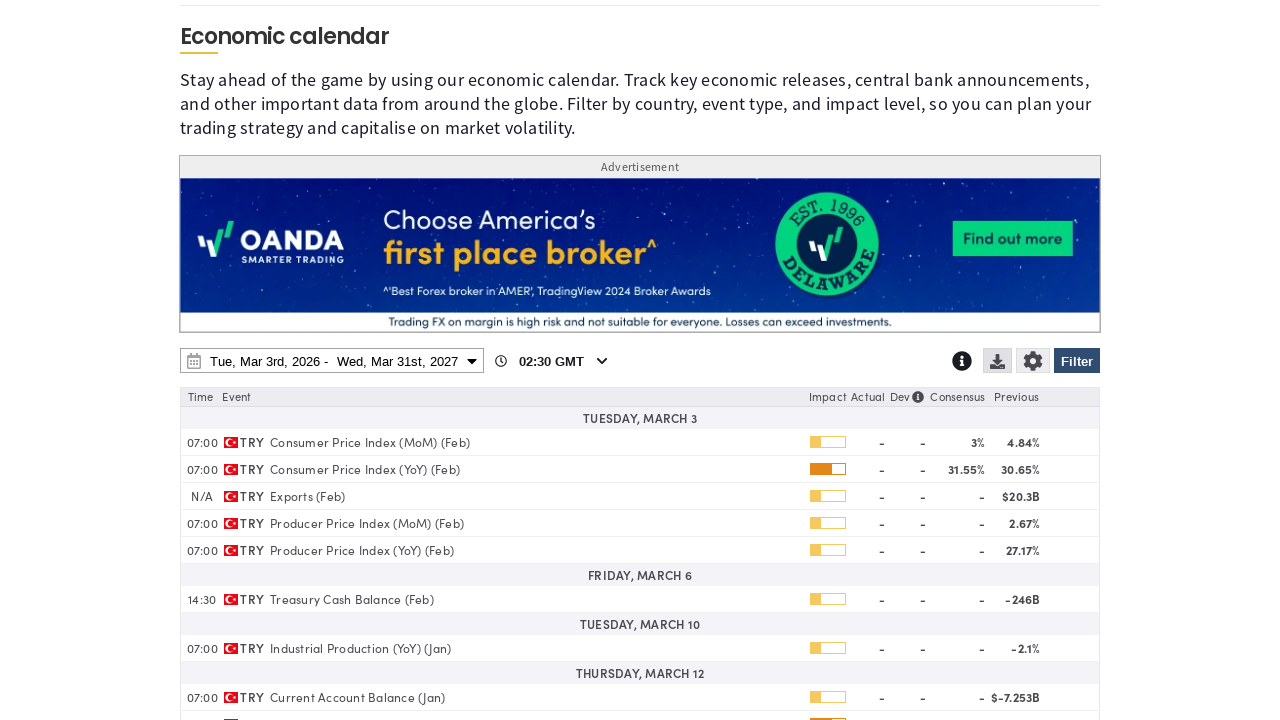

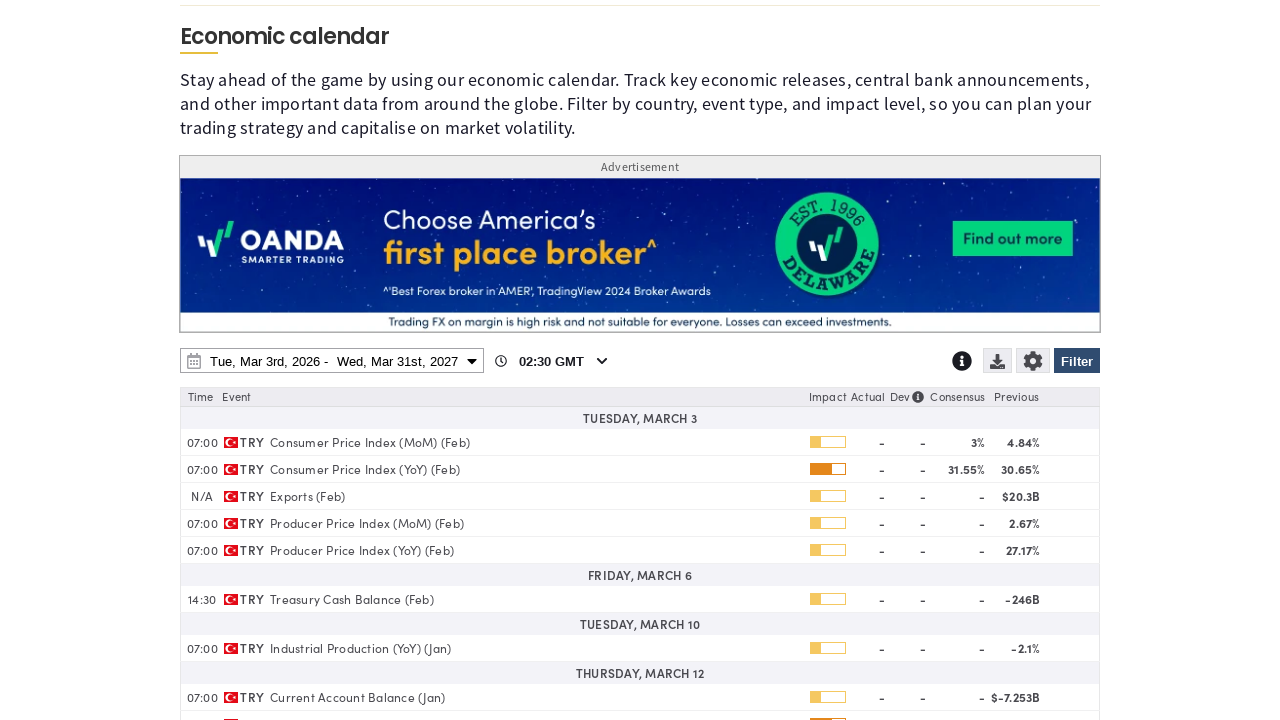